Fills the order form with customer information, retrieves a coupon from an iframe, submits the form, and handles the resulting alert

Starting URL: https://atidcollege.co.il/Xamples/pizza/

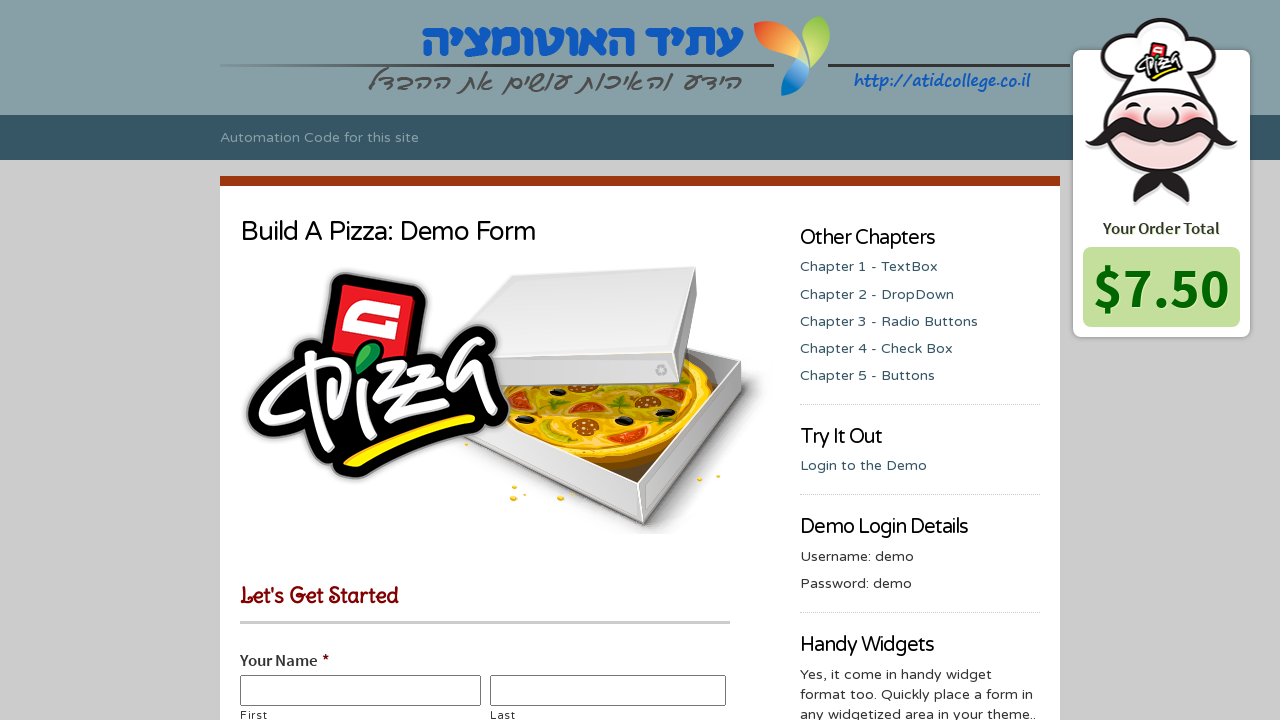

Filled first name field with 'John' on #input_5_22_3
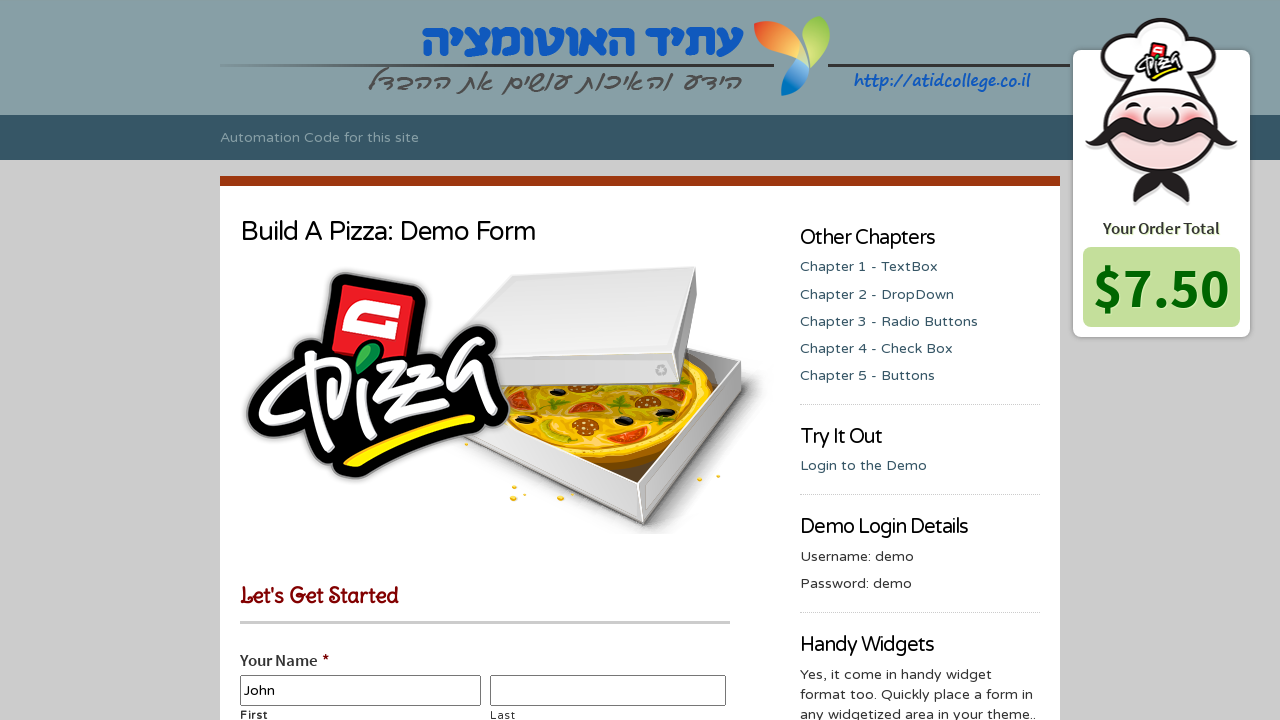

Filled last name field with 'Smith' on #input_5_22_6
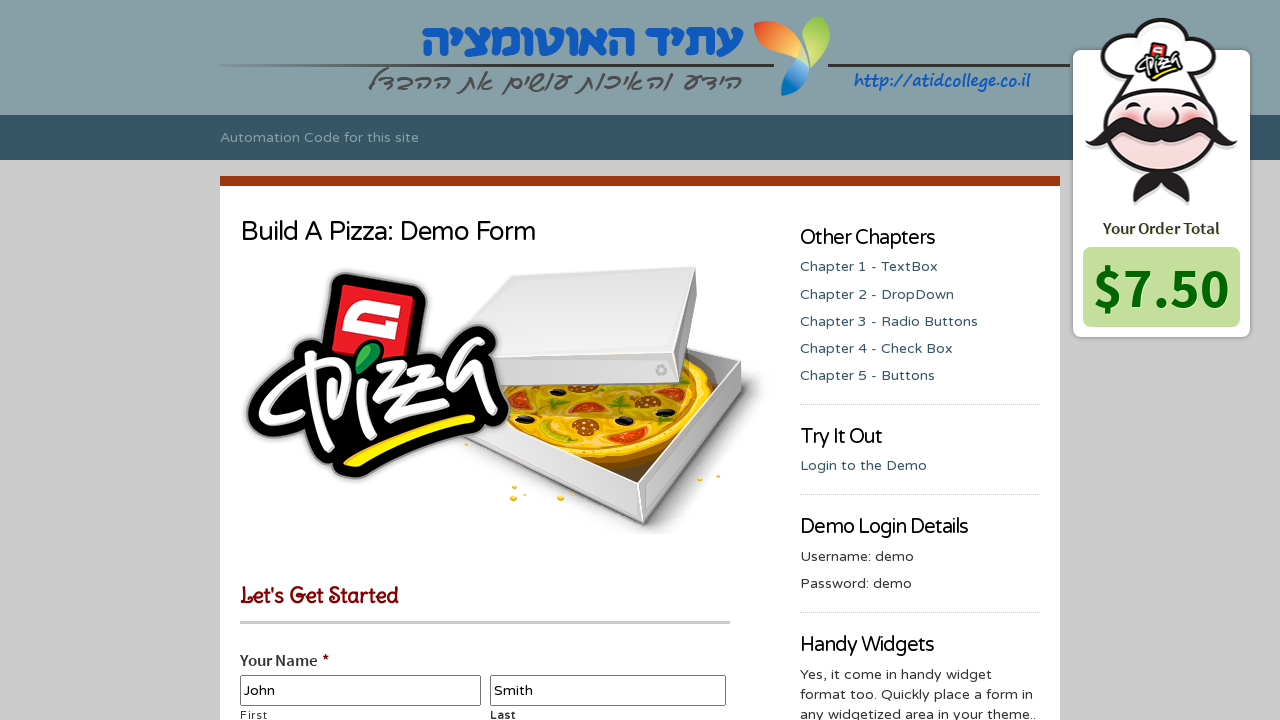

Located iframe containing coupon
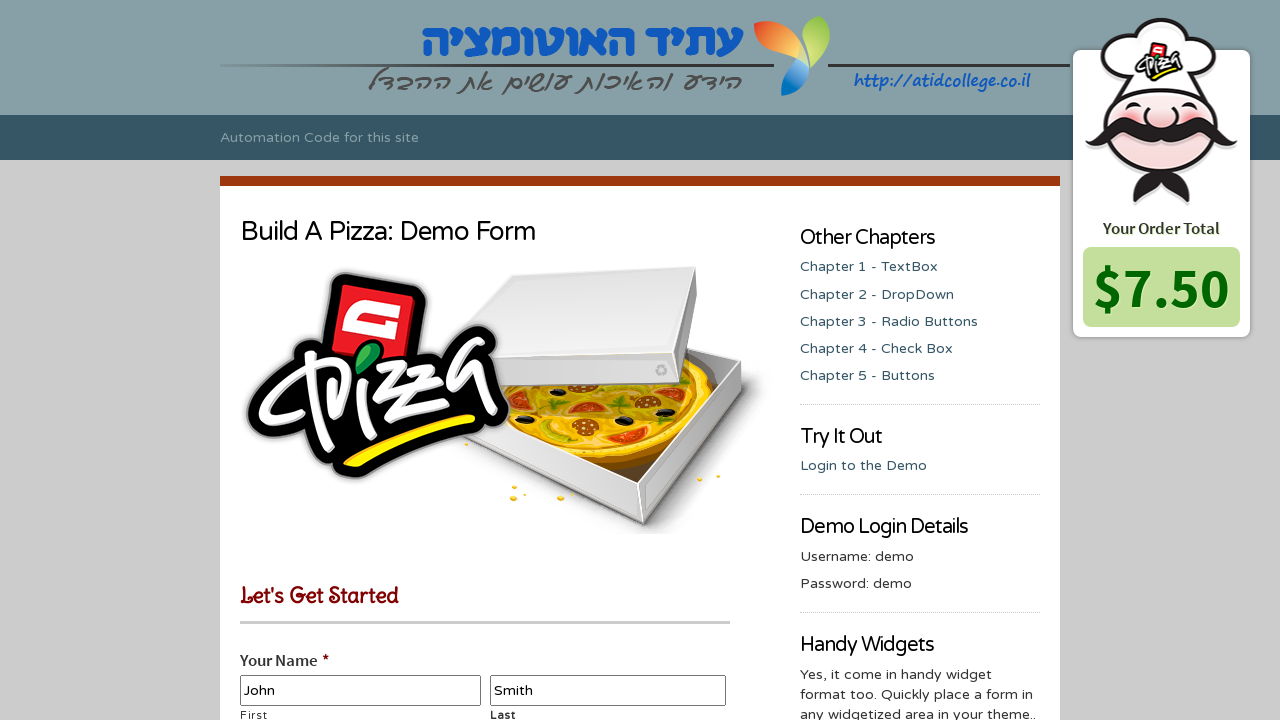

Retrieved coupon code from iframe: 
		088-234
	
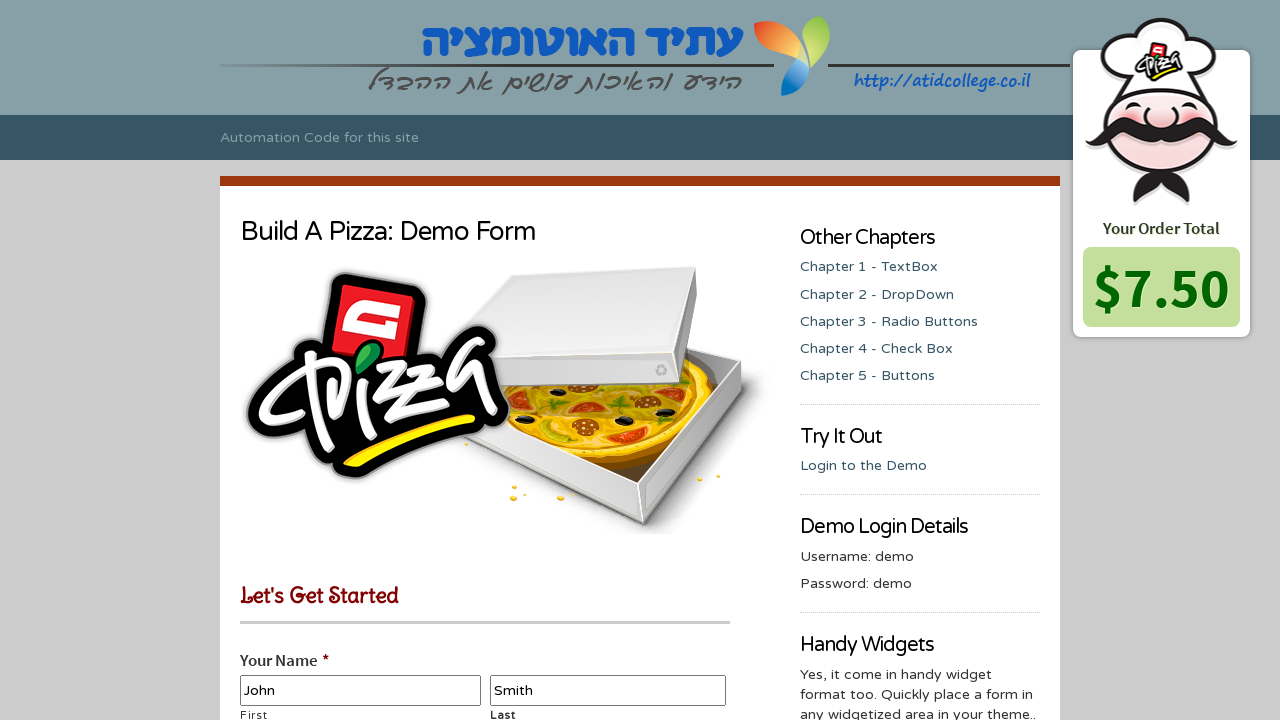

Entered coupon code '
		088-234
	' in form on #input_5_20
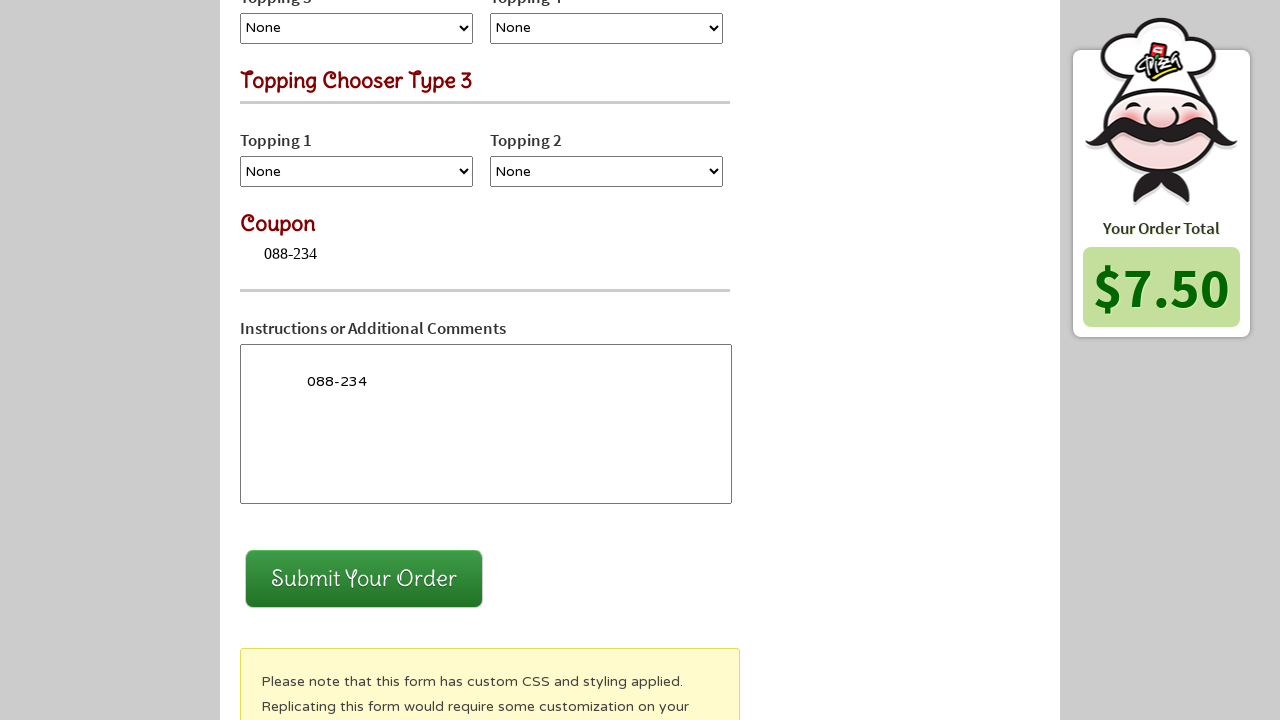

Clicked form submit button at (364, 579) on #gform_submit_button_5
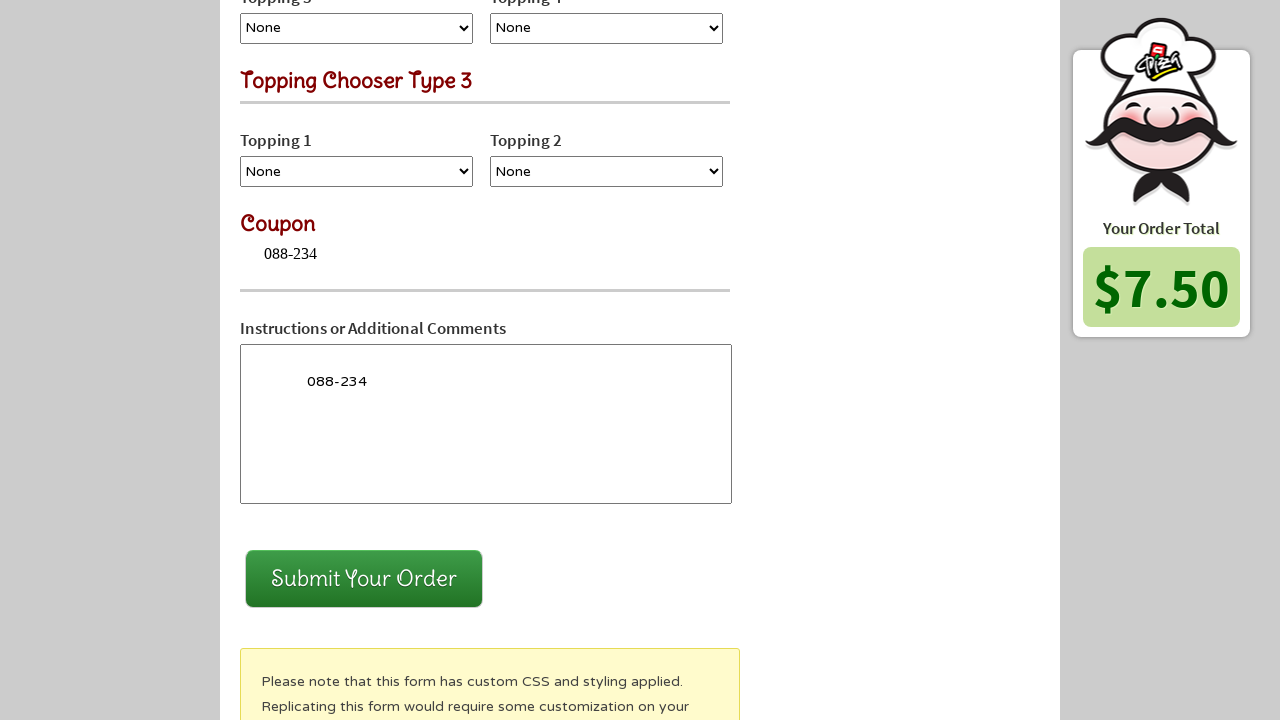

Set up alert dialog handler to accept alerts
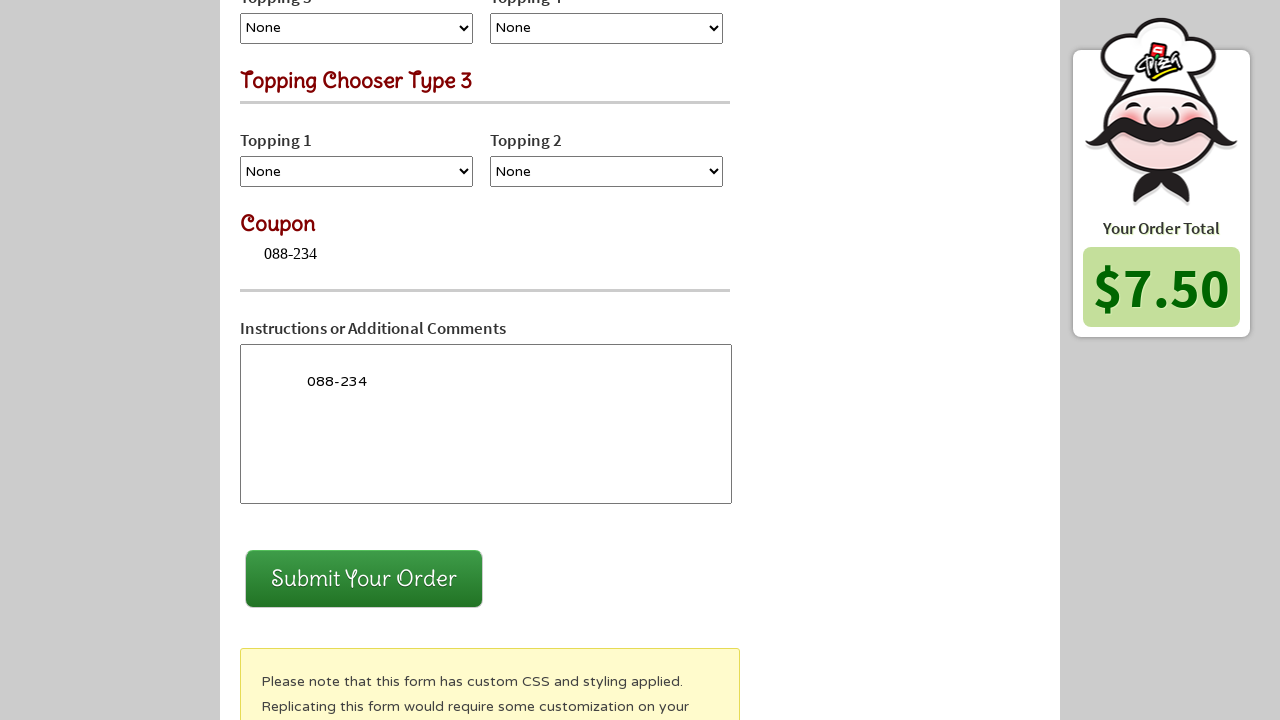

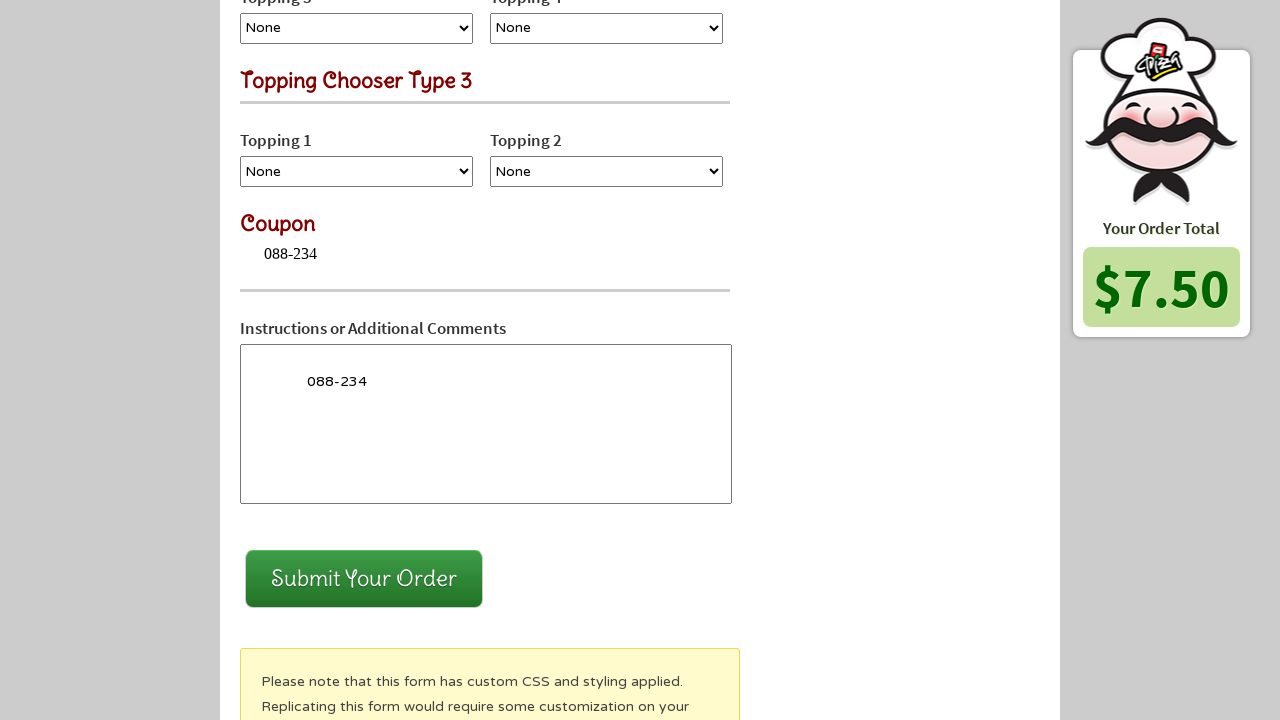